Tests a JavaScript confirm alert by clicking a button and testing both Accept and Dismiss actions on the confirmation dialog.

Starting URL: http://www.seleniumui.moderntester.pl/alerts.php

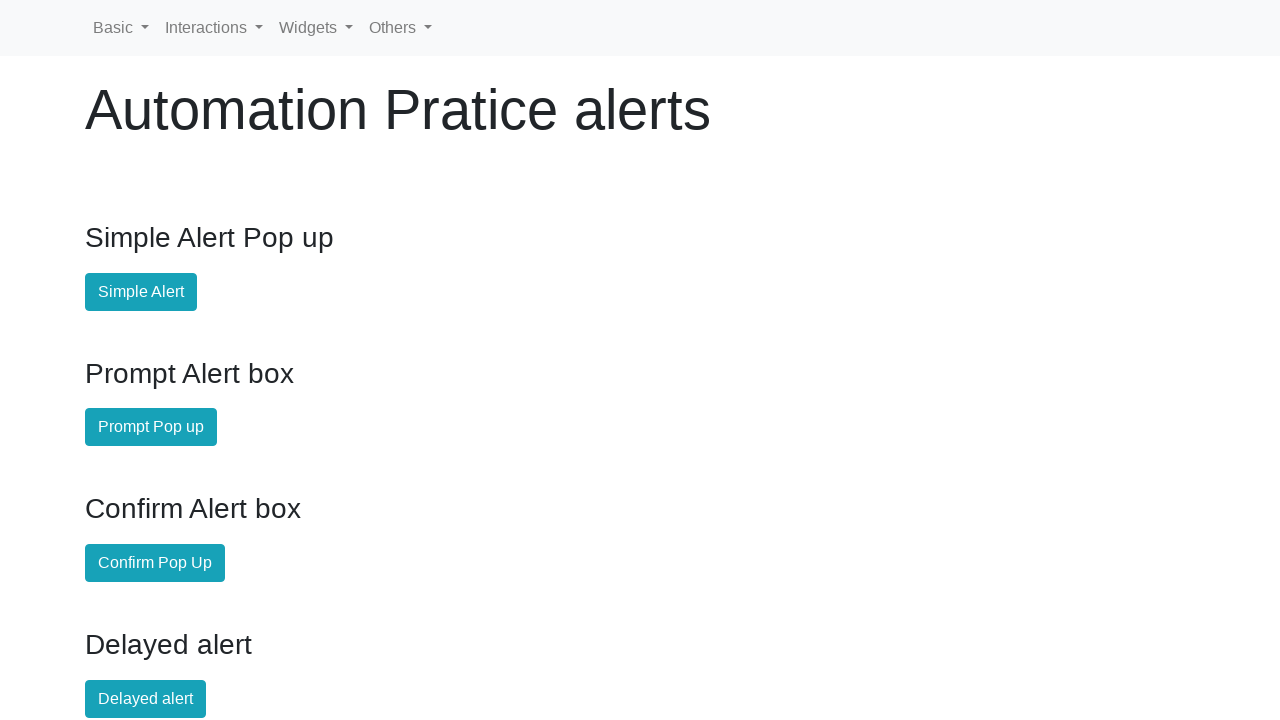

Set up dialog handler to accept the confirmation dialog
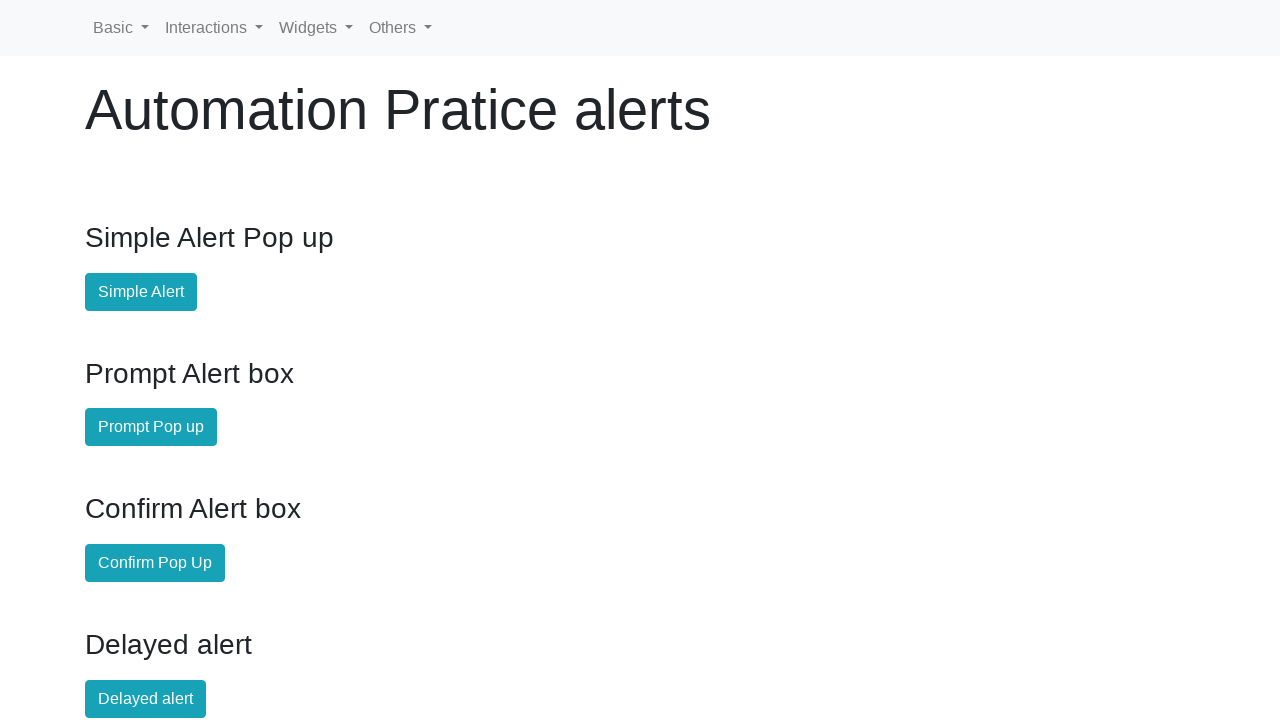

Clicked the confirm alert button at (155, 563) on #confirm-alert
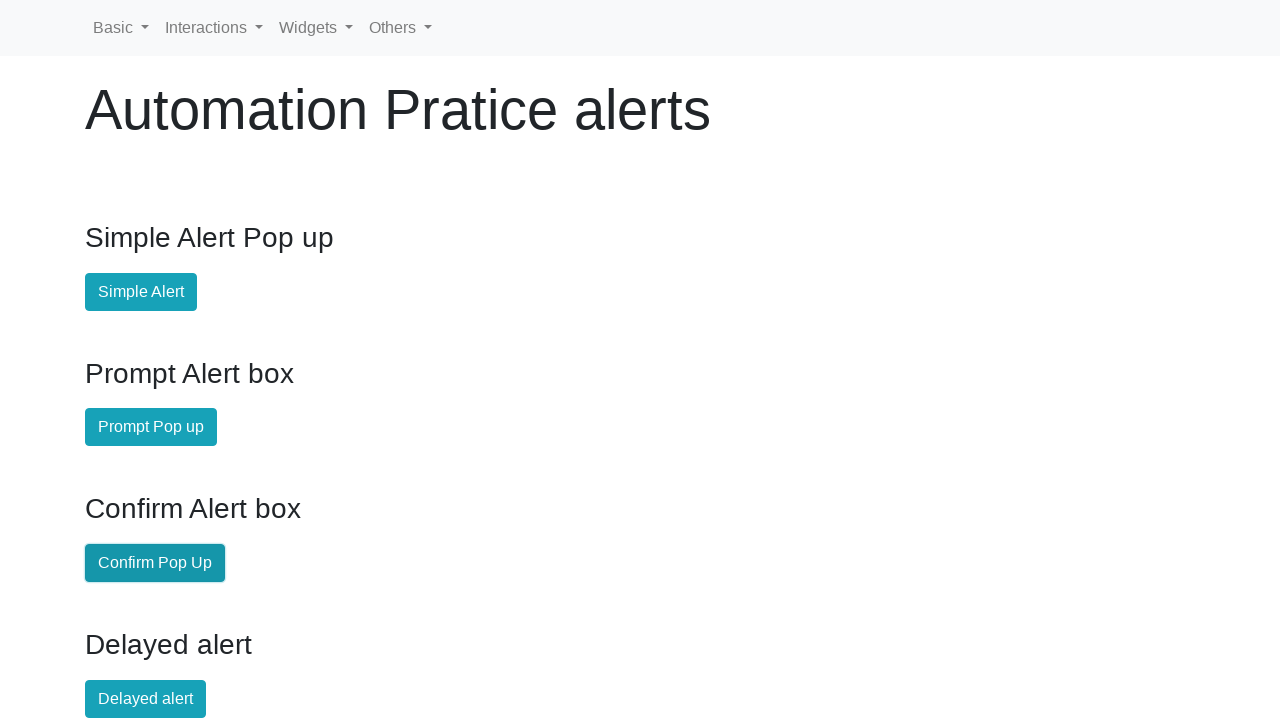

Waited 500ms for dialog result after accepting
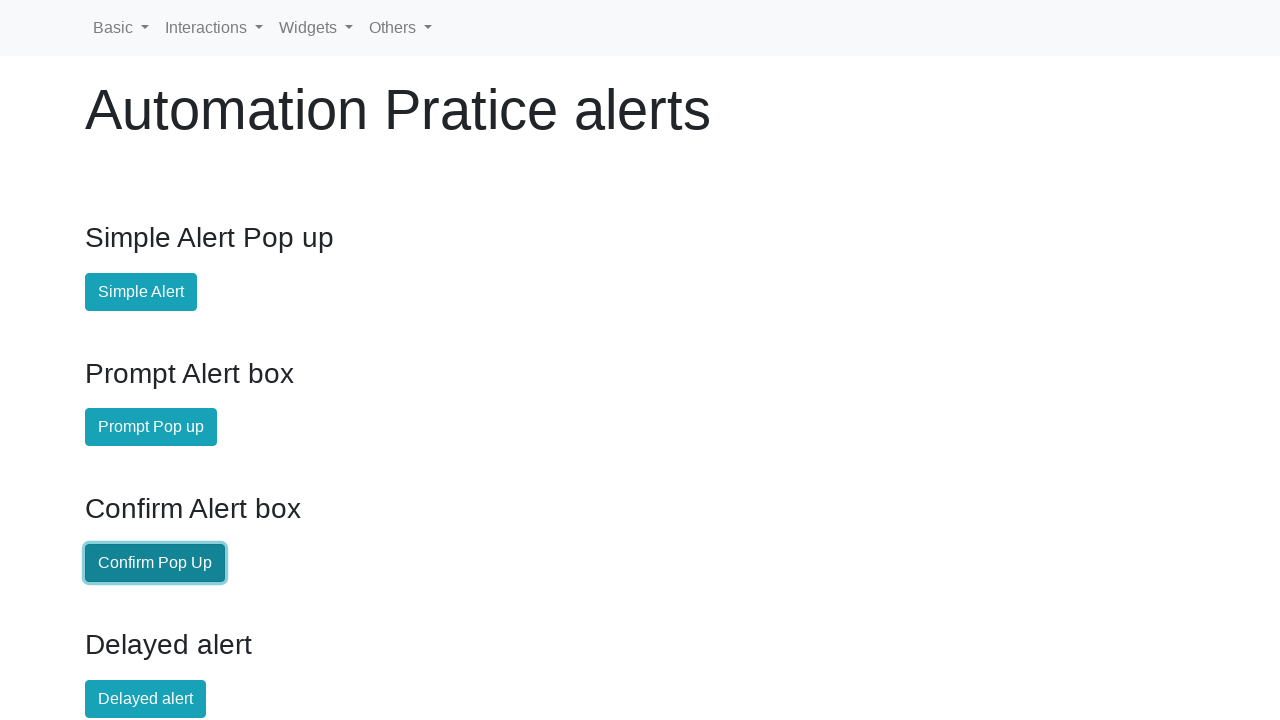

Navigated back to alerts page for second test
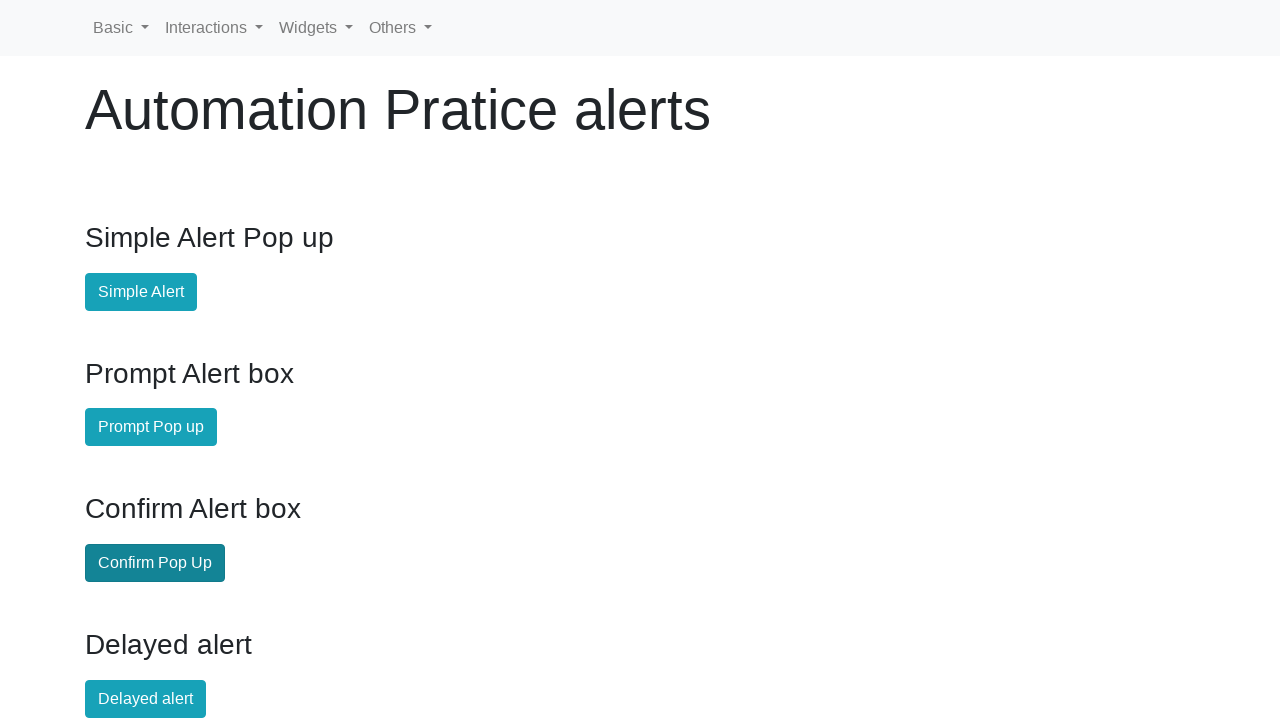

Set up dialog handler to dismiss the confirmation dialog
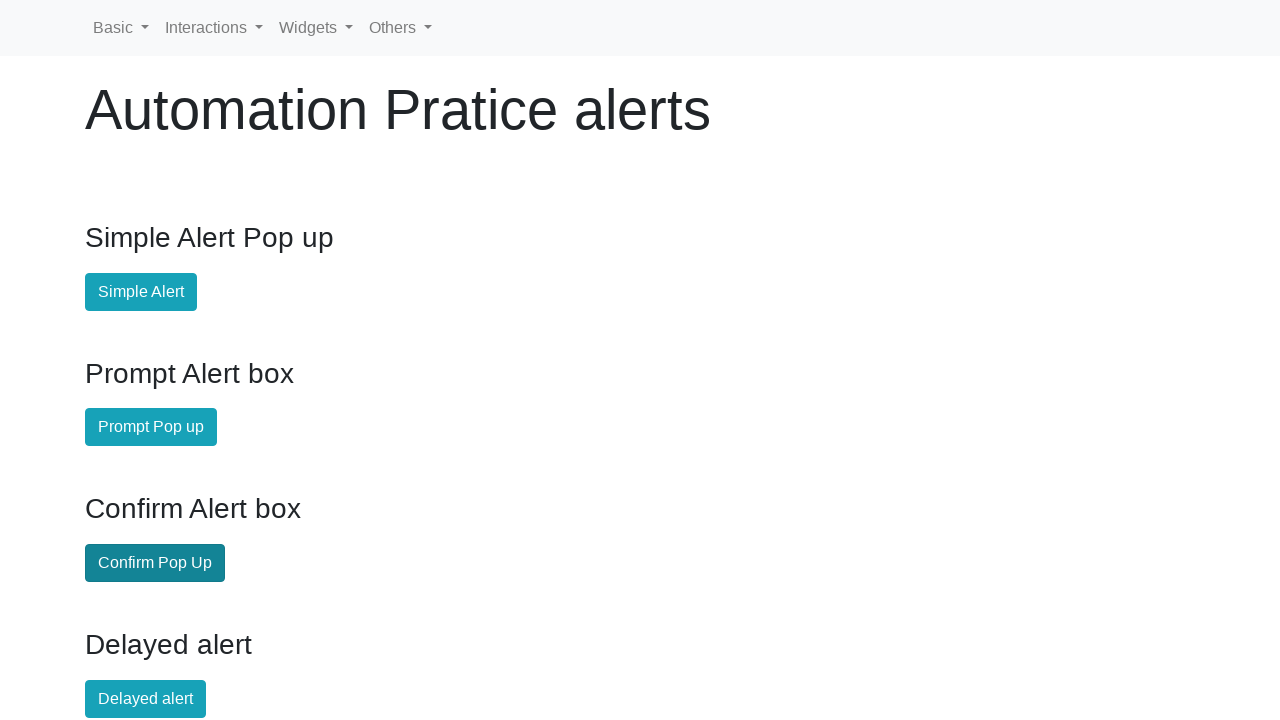

Clicked the confirm alert button again at (155, 563) on #confirm-alert
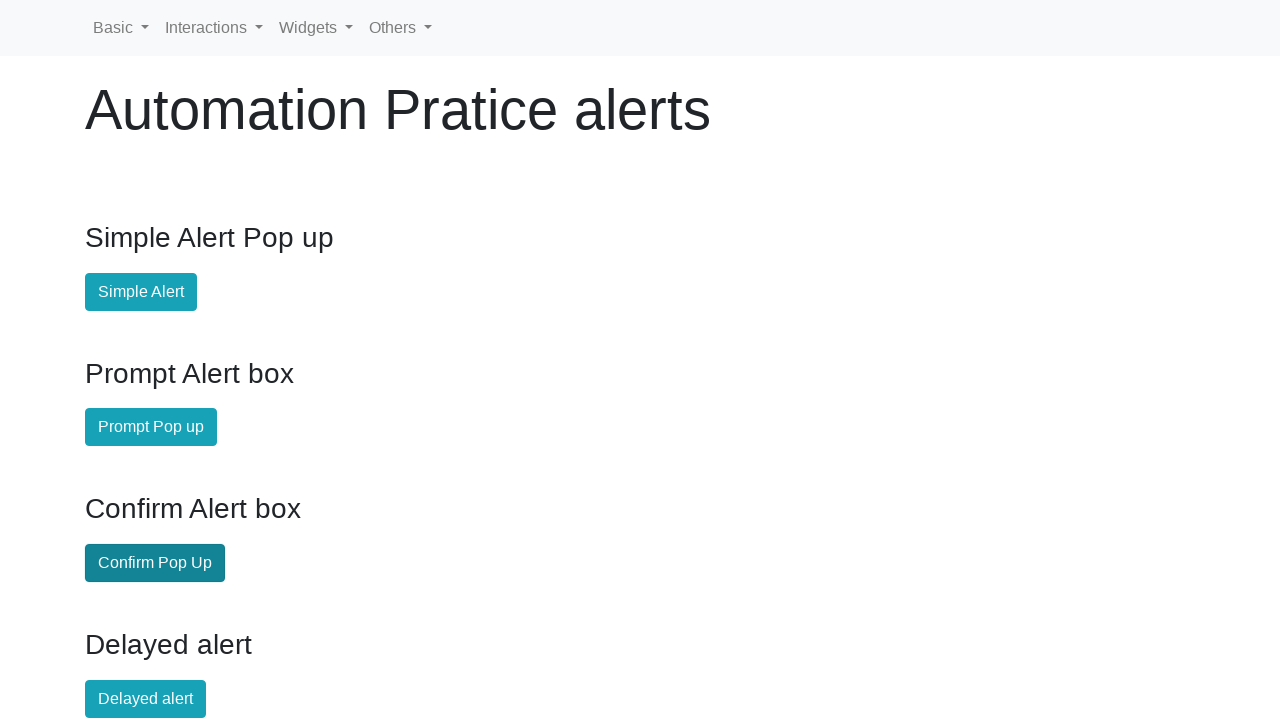

Waited 500ms for dialog result after dismissing
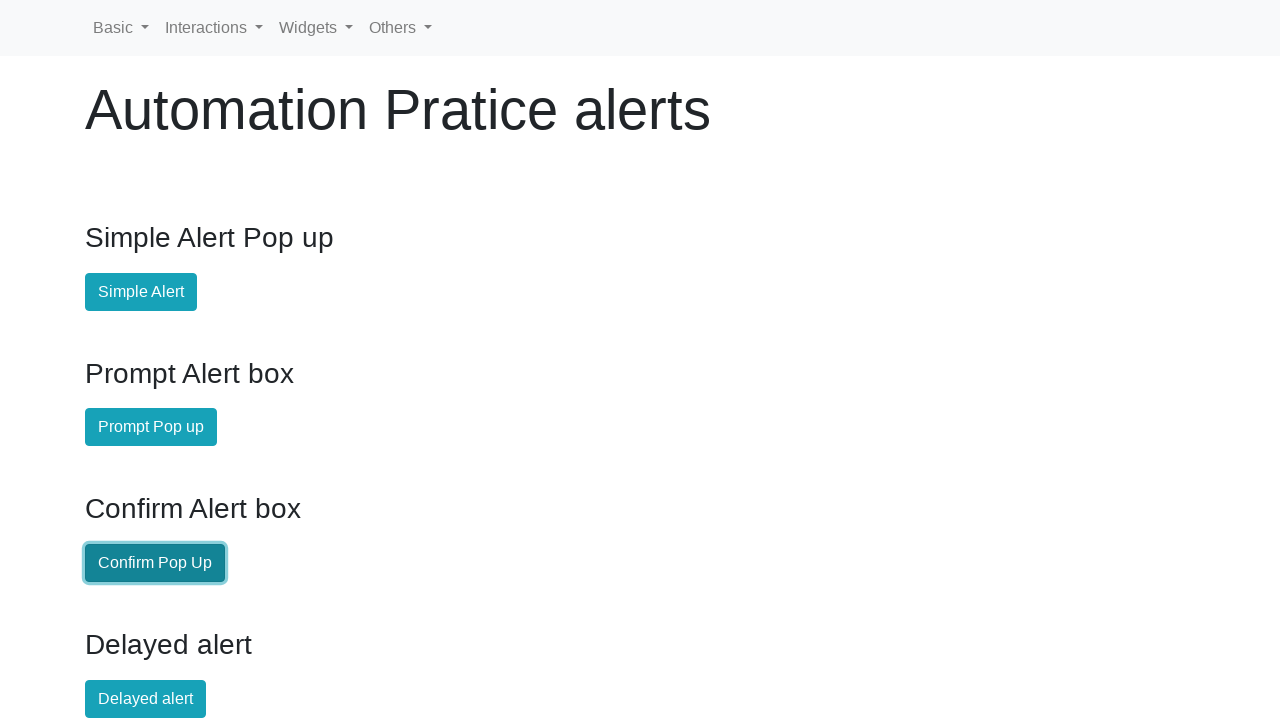

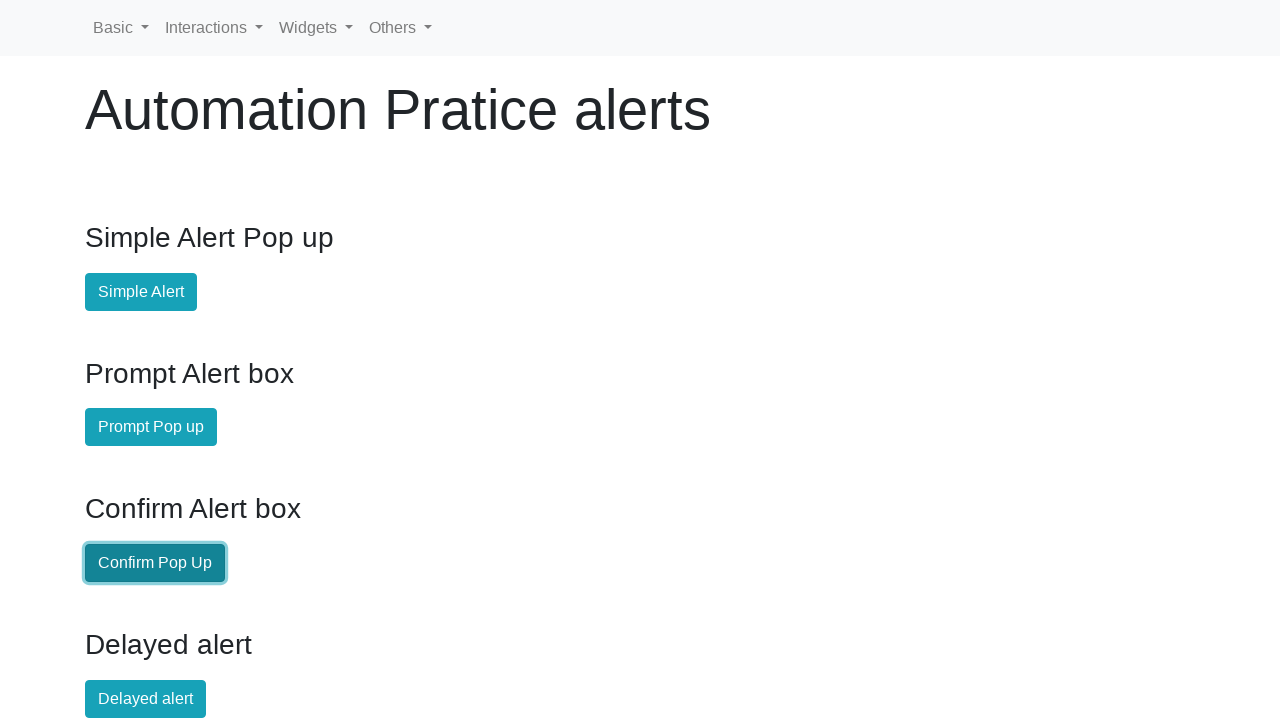